Tests successfully filling out a checkout form with shipping and payment information on a sweet shop website, then submitting the form.

Starting URL: https://sweetshop.netlify.app/

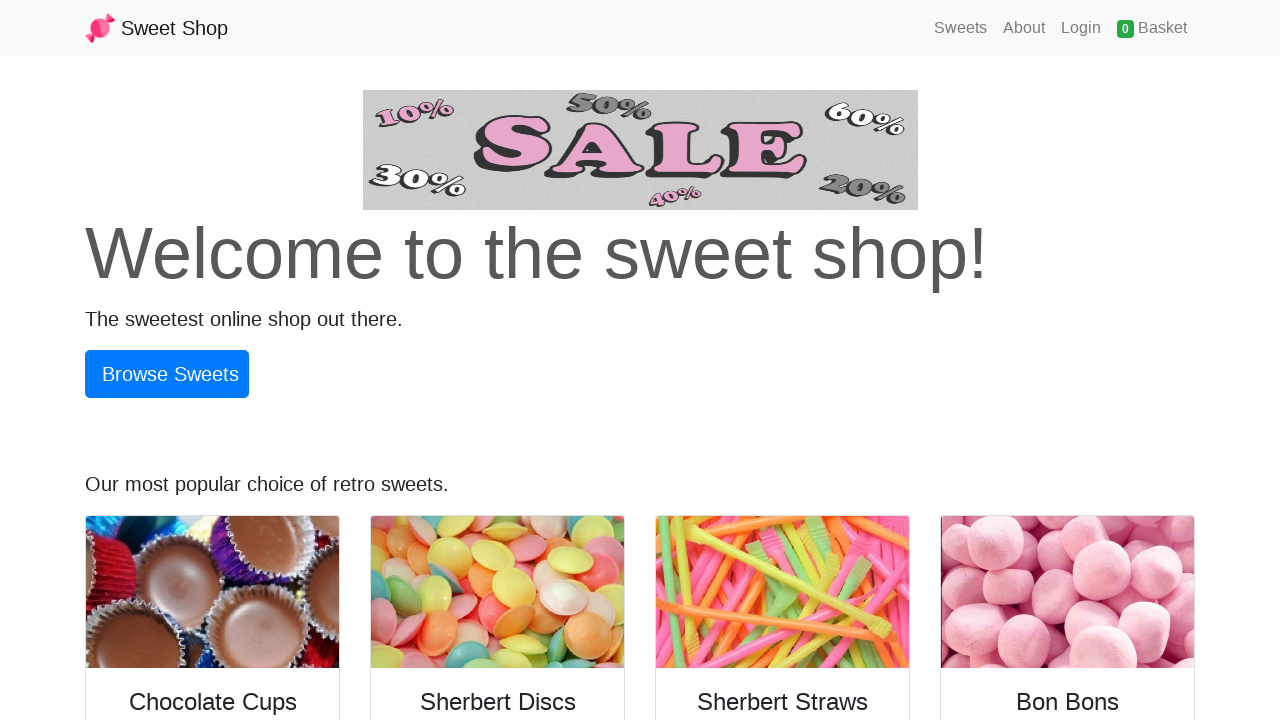

Clicked Basket link to navigate to basket page at (1152, 28) on internal:role=link[name="Basket"i]
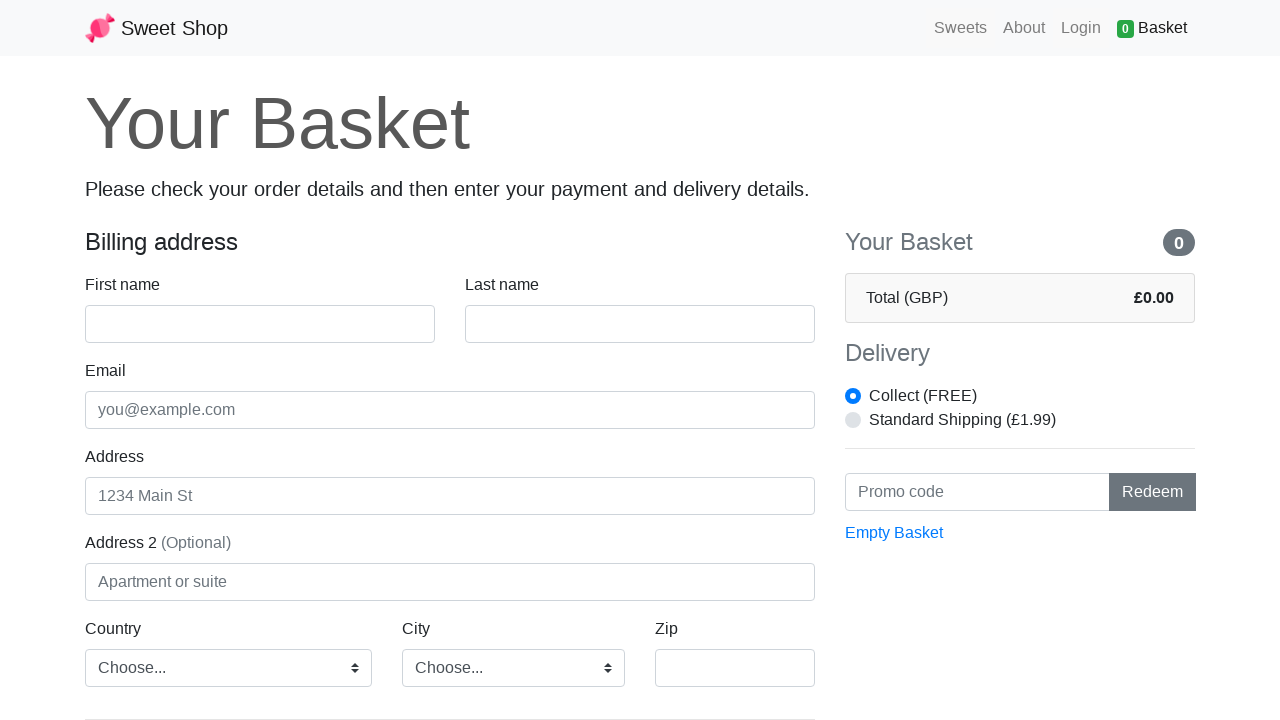

Basket page loaded successfully
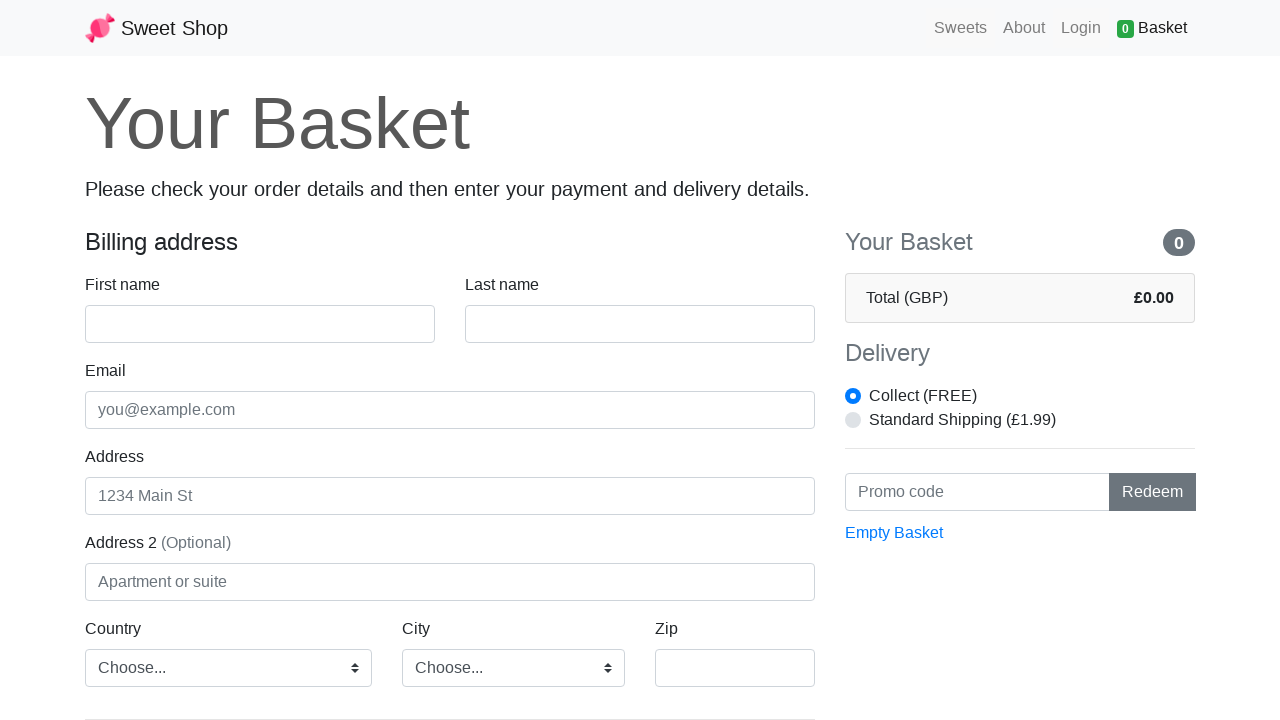

Filled first name field with 'Bebras' on #name >> nth=0
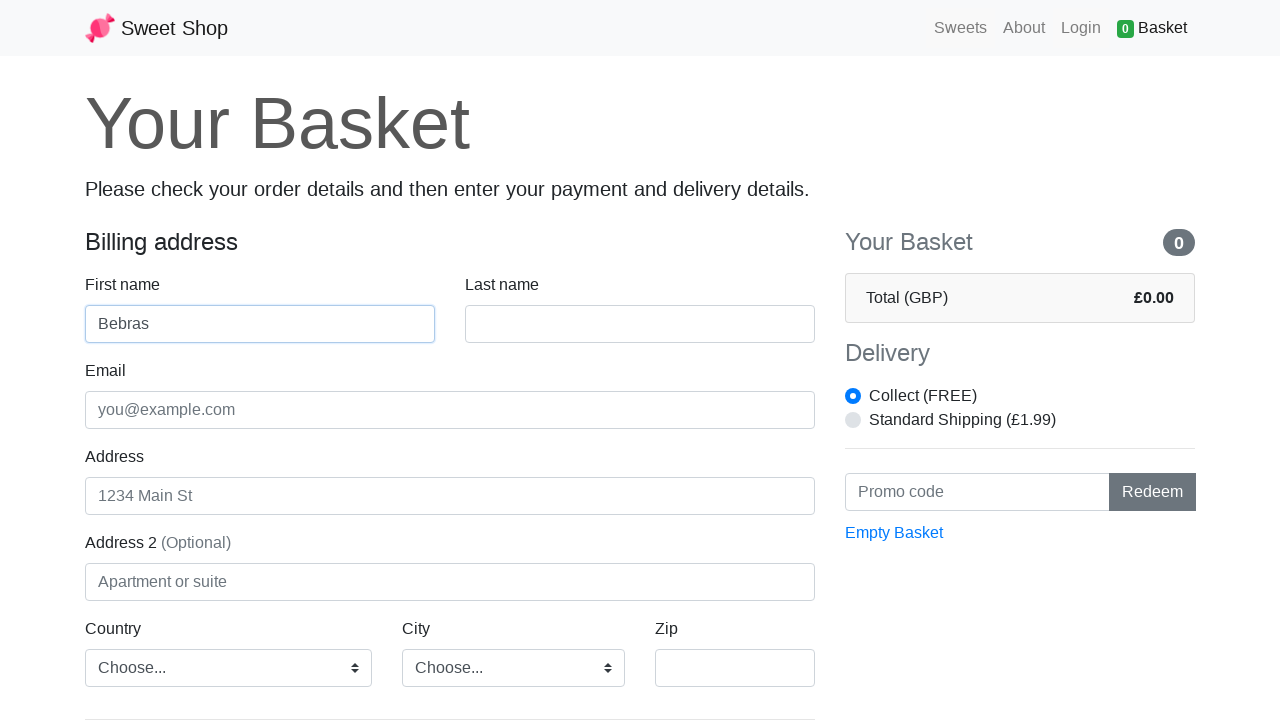

Filled last name field with 'Babrauskas' on #name >> nth=1
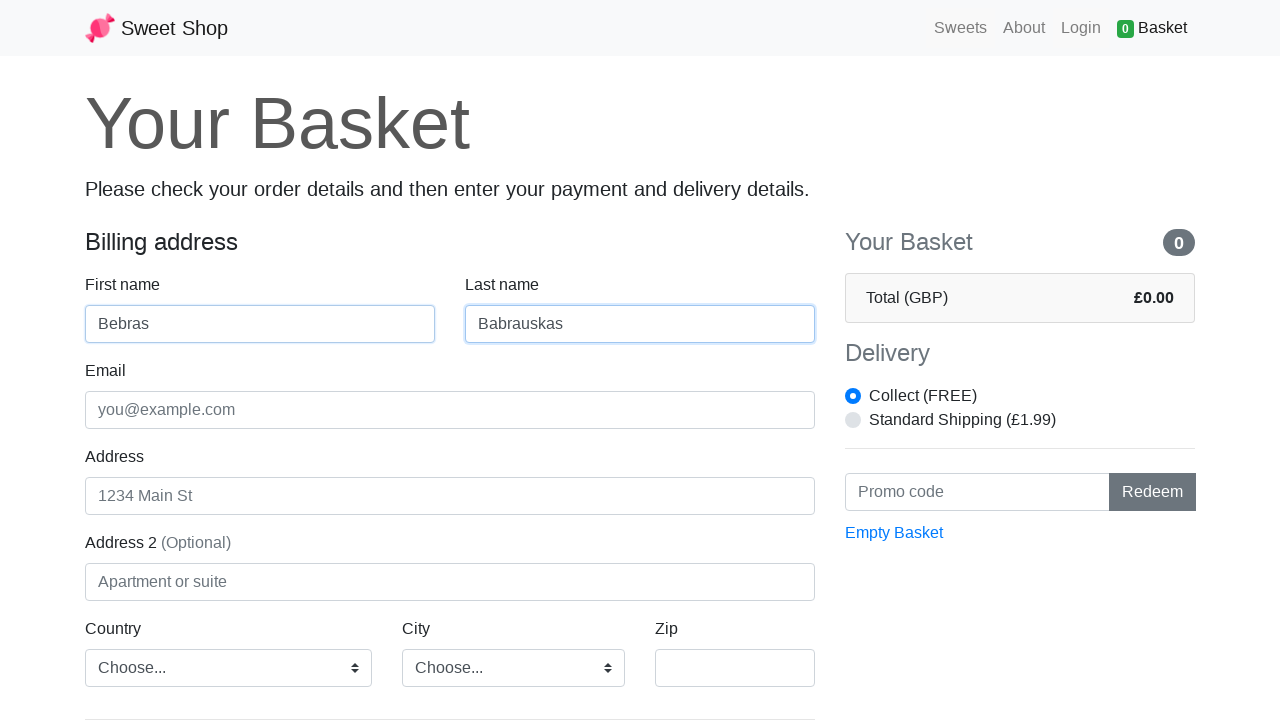

Filled email field with 'bebras@example.com' on #email
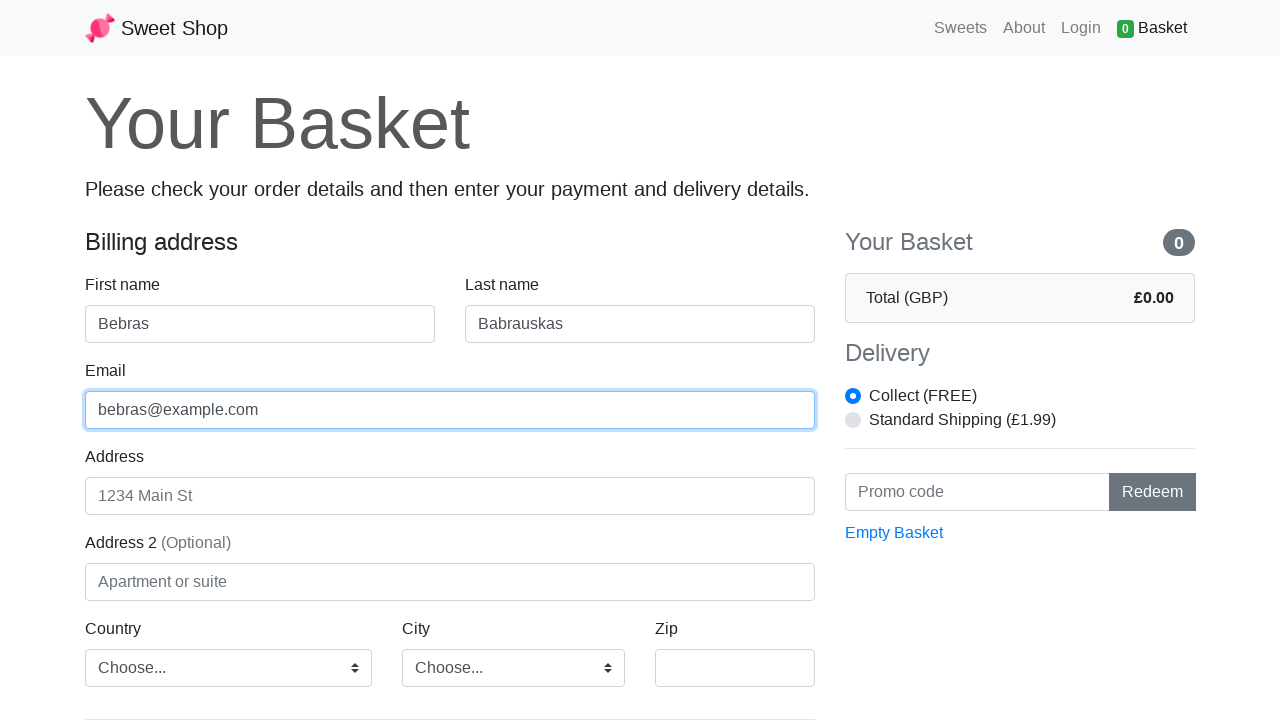

Filled address field with 'Rastu 11' on #address
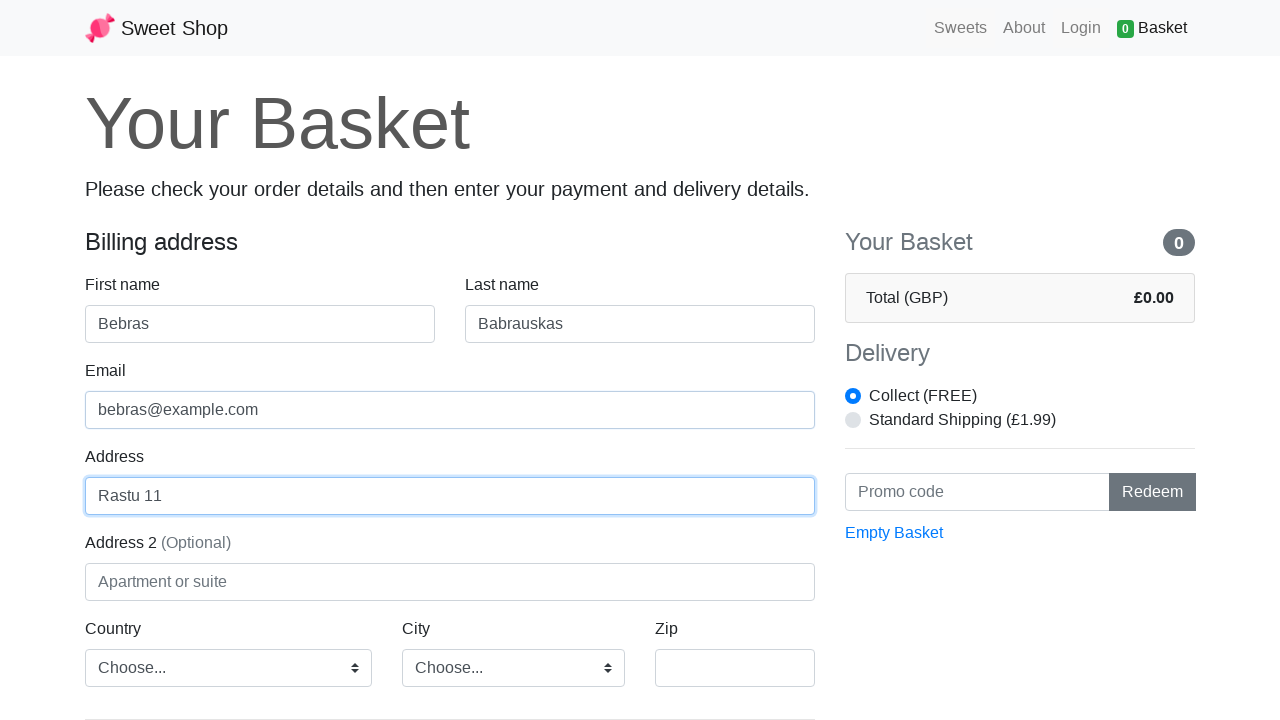

Filled address line 2 field with 'Bebriskes' on #address2
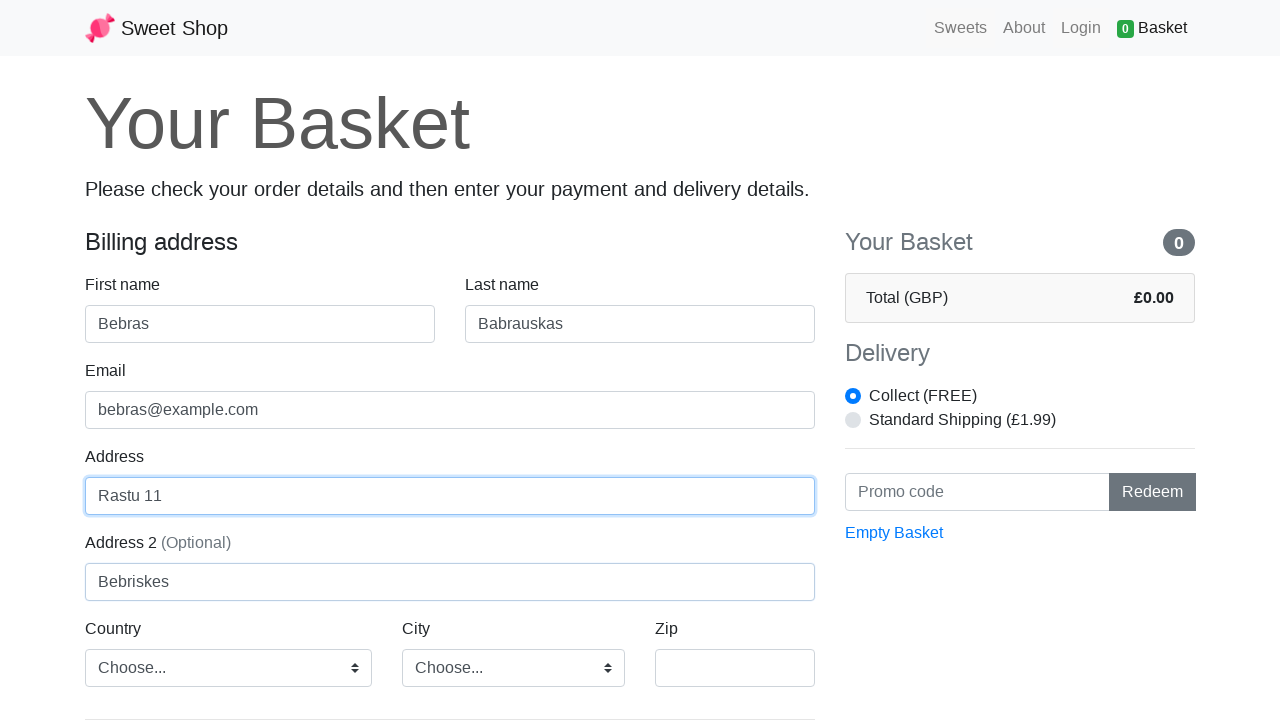

Selected 'United Kingdom' from country dropdown on #country
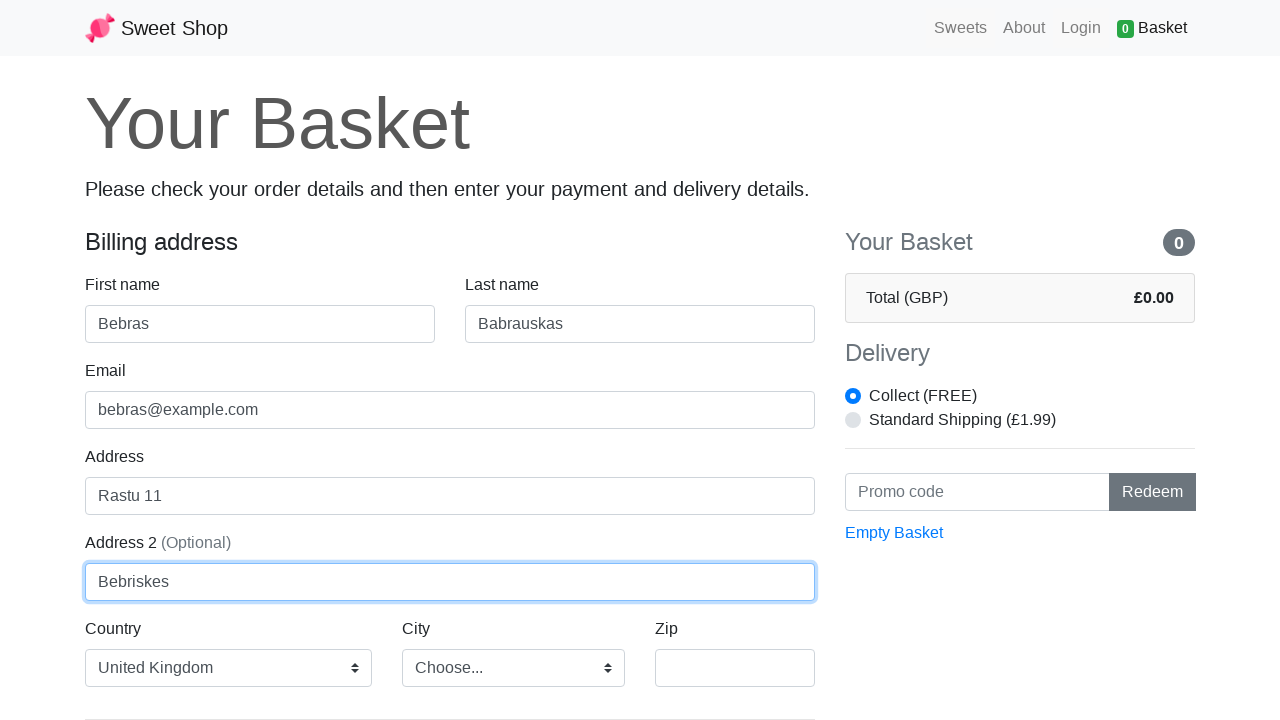

Selected 'Bristol' from city dropdown on #city
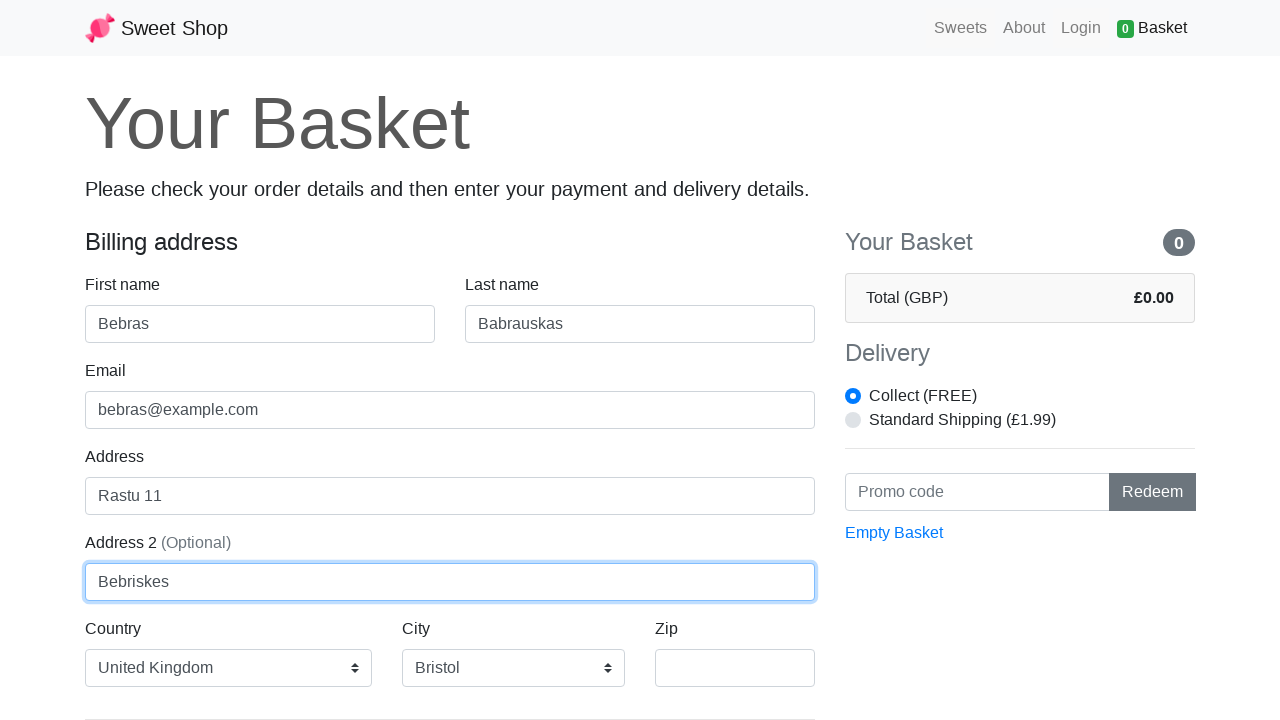

Filled zip code field with '123456' on #zip
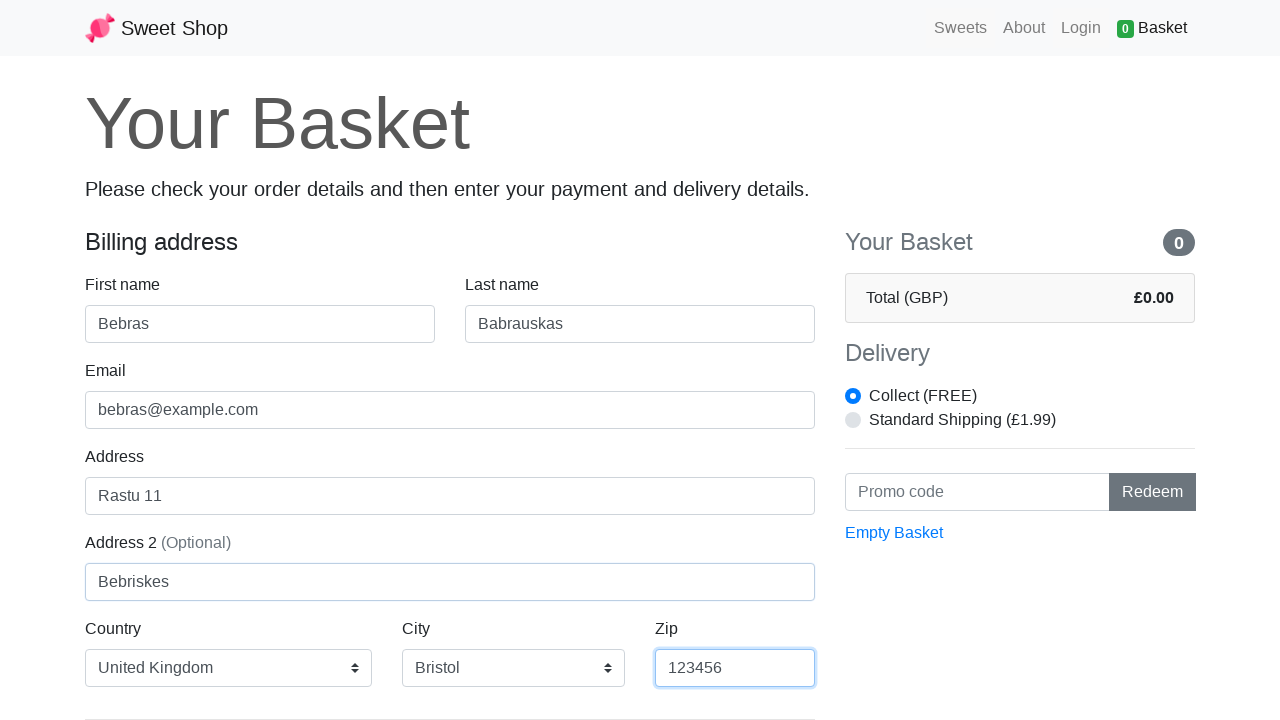

Filled credit card name field with '123456' on #cc-name
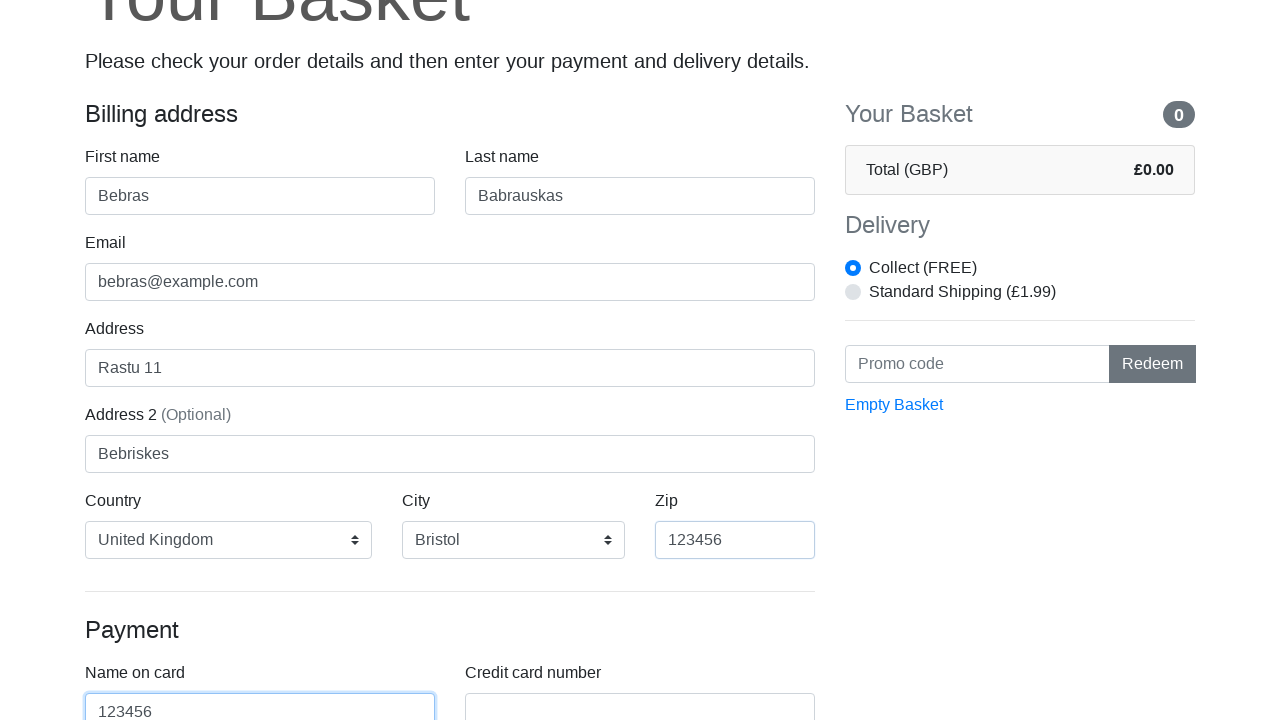

Filled credit card number field with '123456' on #cc-number
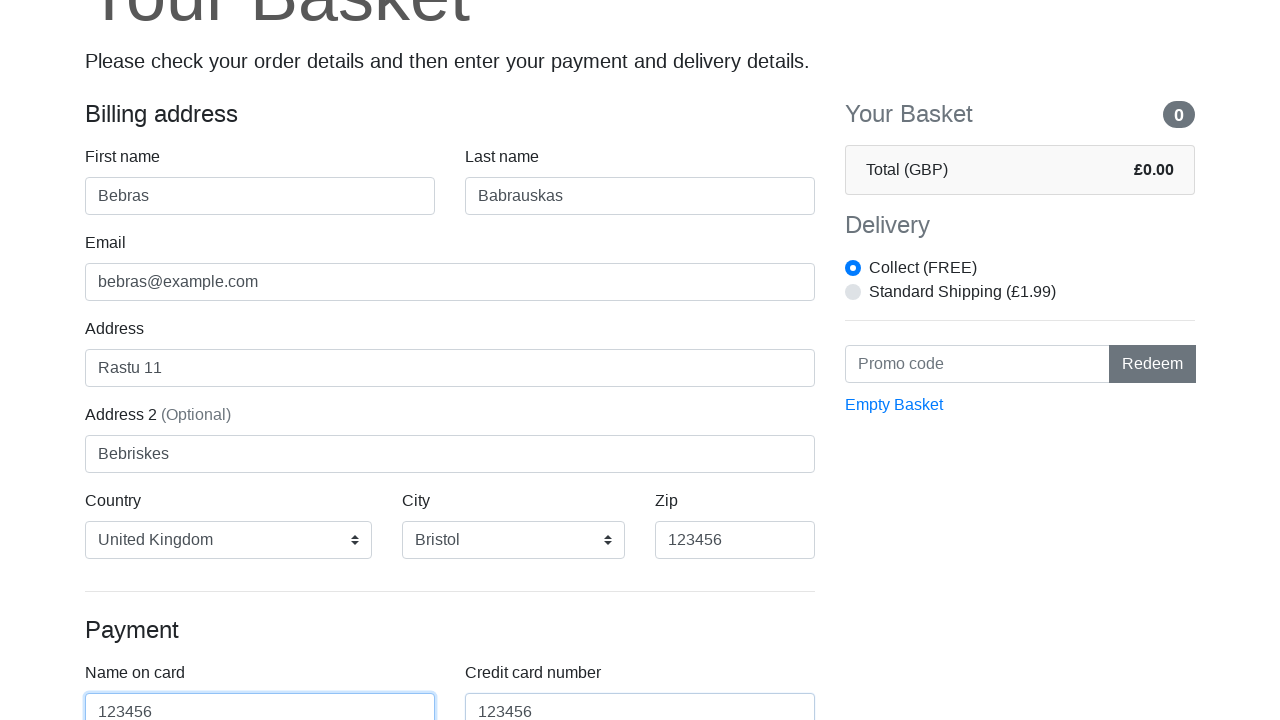

Filled credit card expiration field with '123456' on #cc-expiration
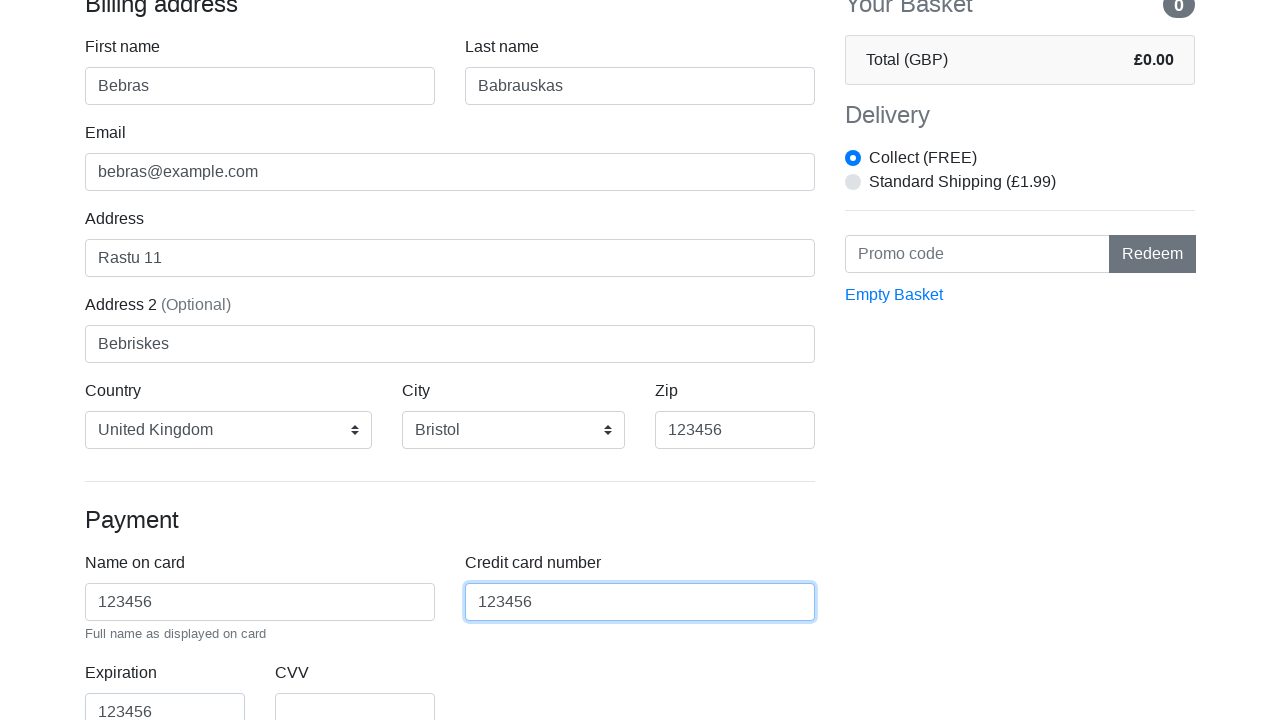

Filled credit card CVV field with '123456' on #cc-cvv
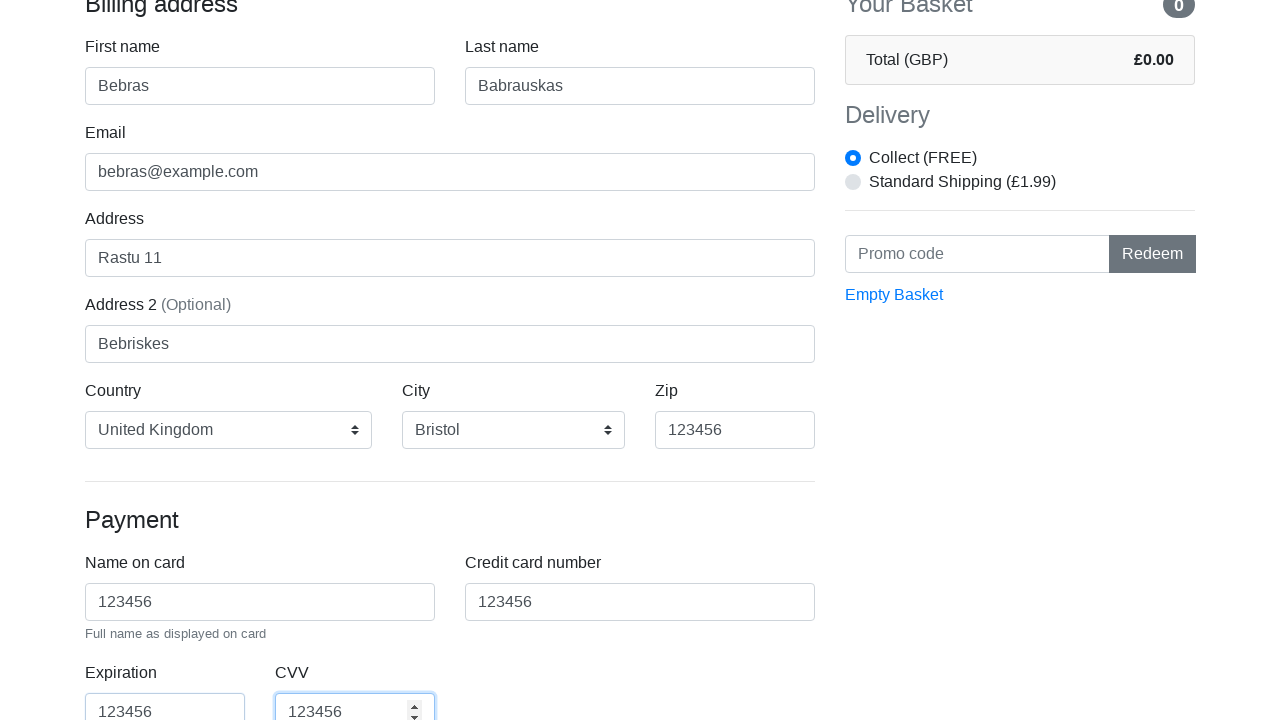

Clicked 'Continue to checkout' button to submit checkout form at (450, 552) on internal:role=button[name="Continue to checkout"i]
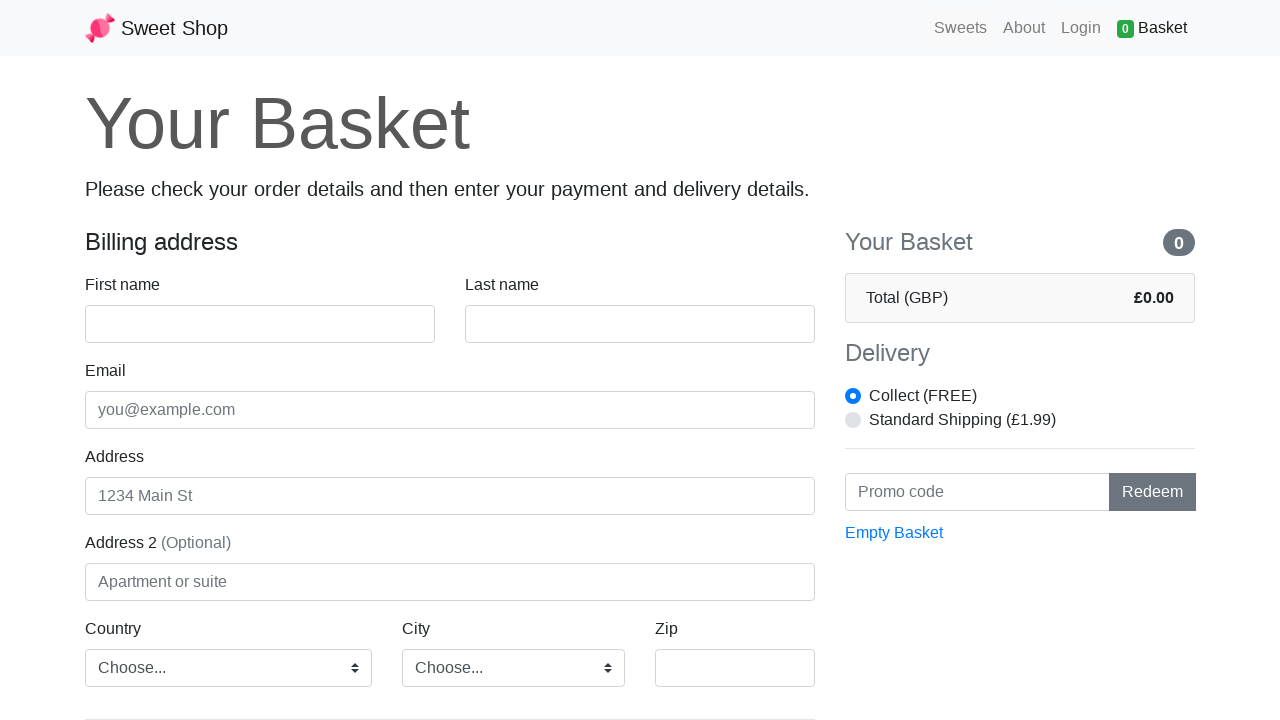

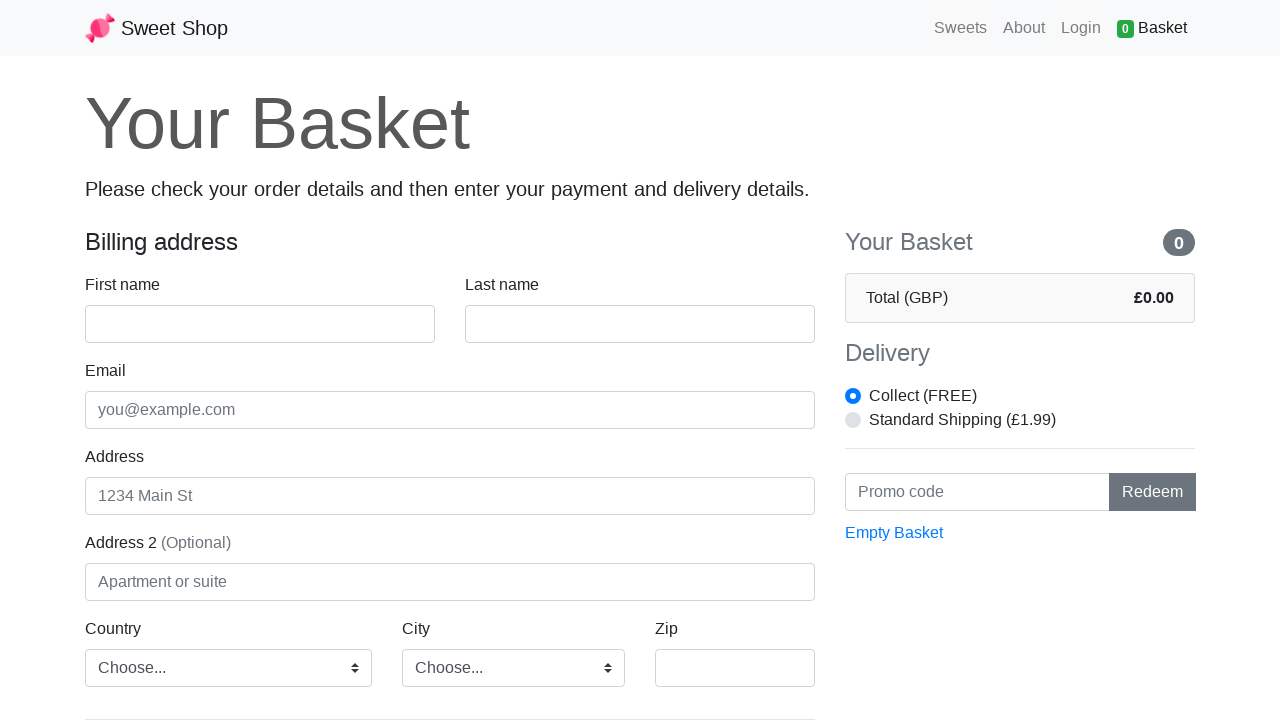